Tests zip code validation by entering an invalid 4-digit zip code and checking for error message

Starting URL: https://www.sharelane.com/cgi-bin/register.py

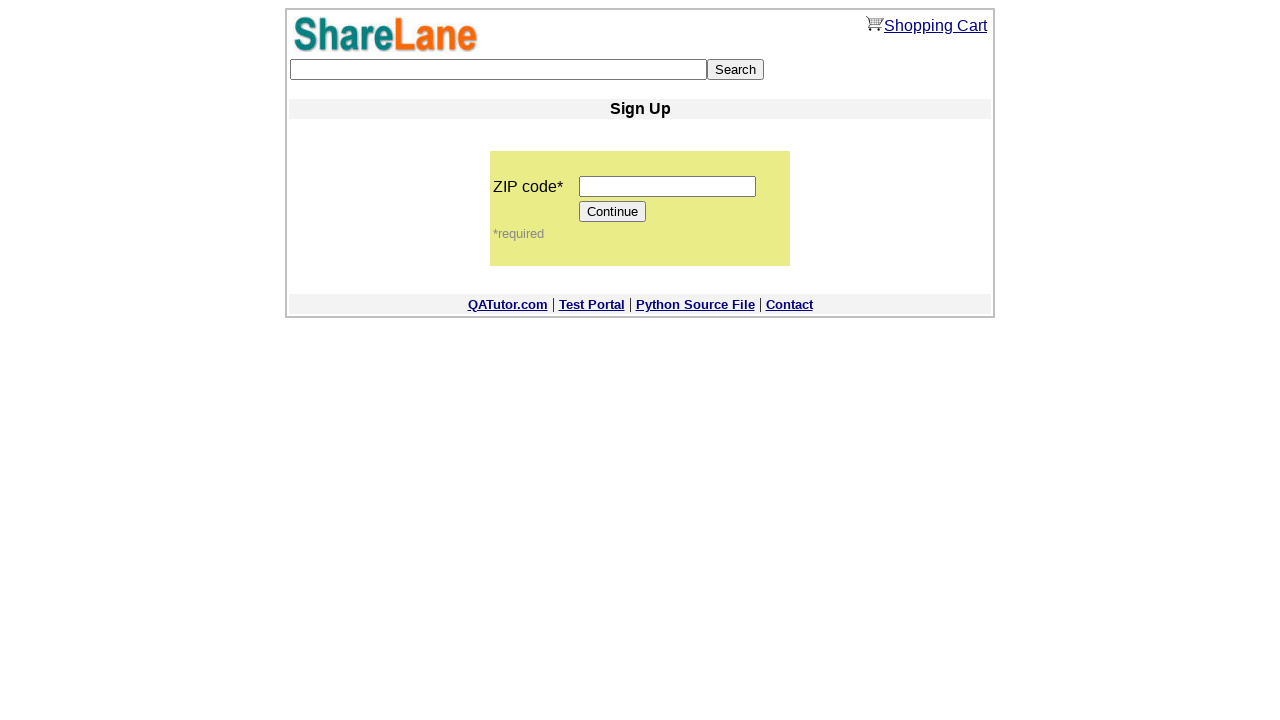

Entered invalid 4-digit zip code '1234' in zip code field on input[name='zip_code']
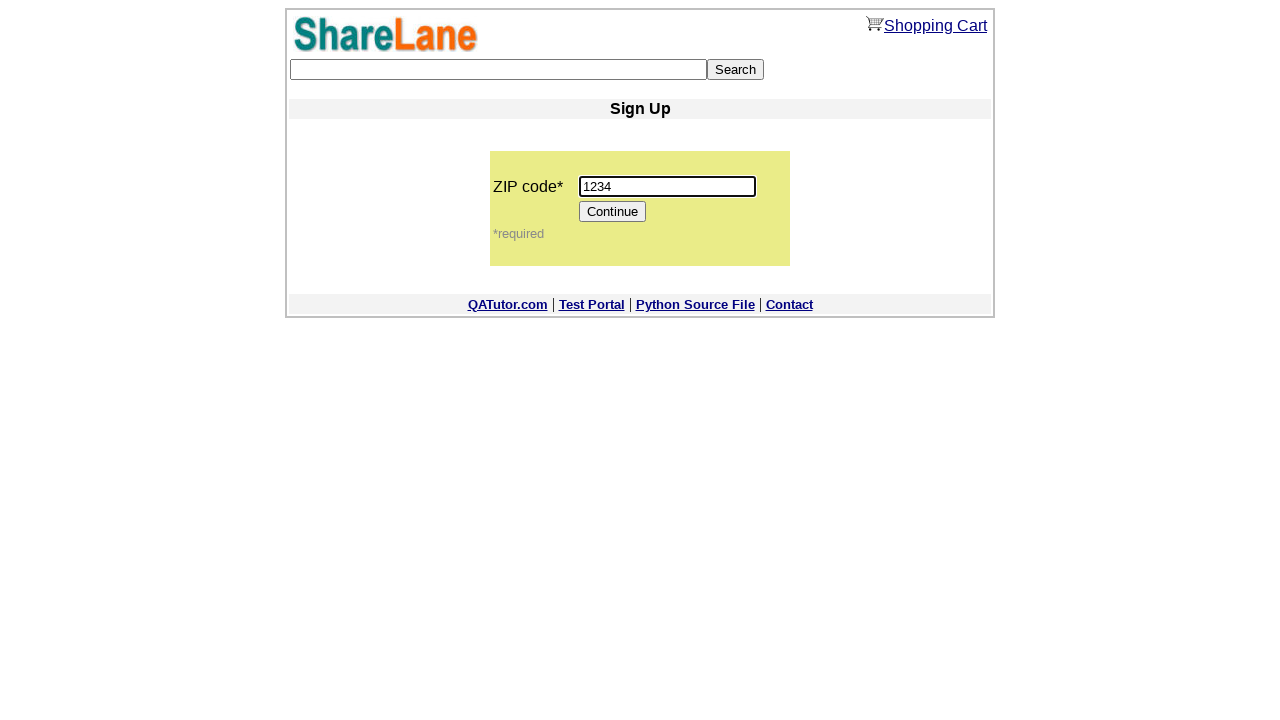

Clicked Continue button to submit invalid zip code at (613, 212) on input[value='Continue']
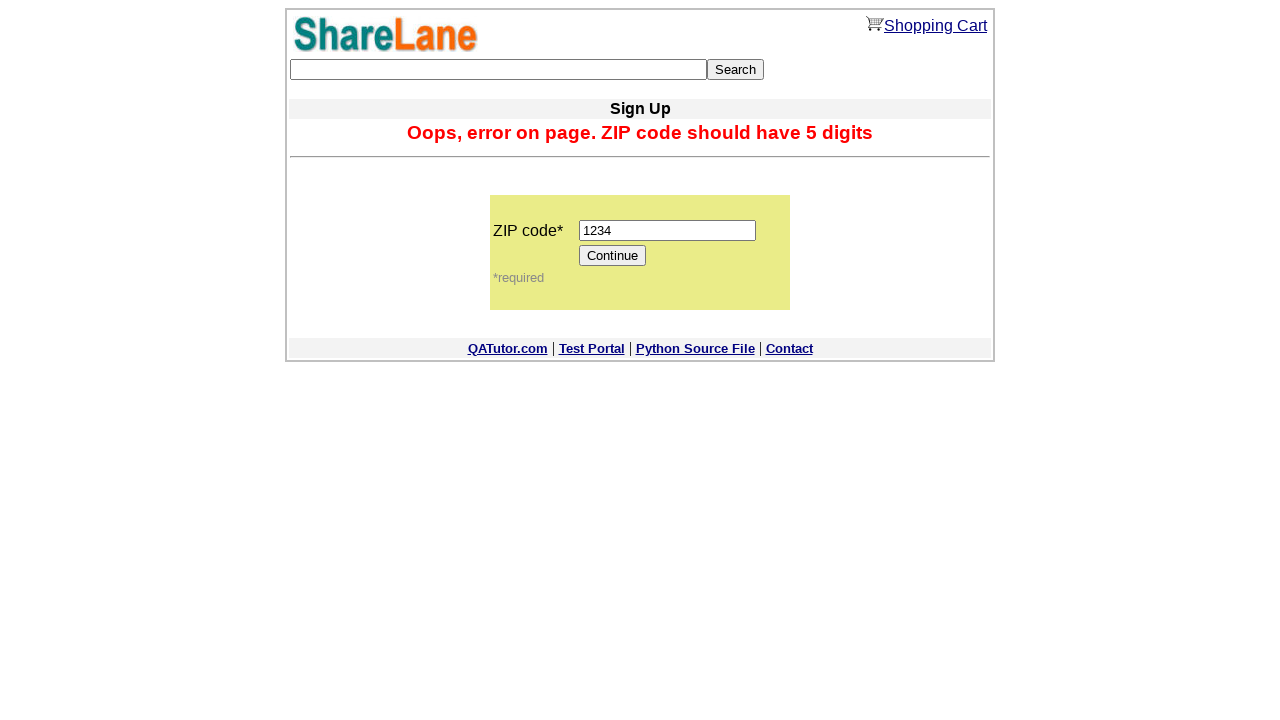

Error message appeared on the page
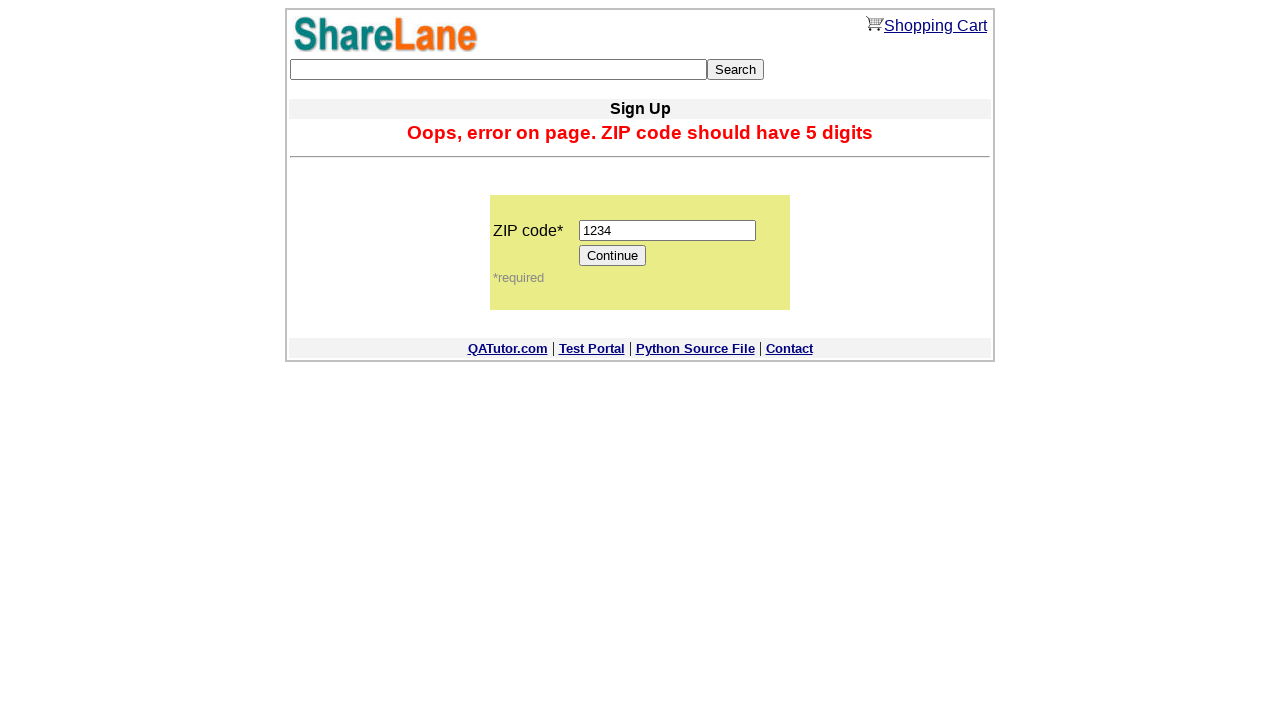

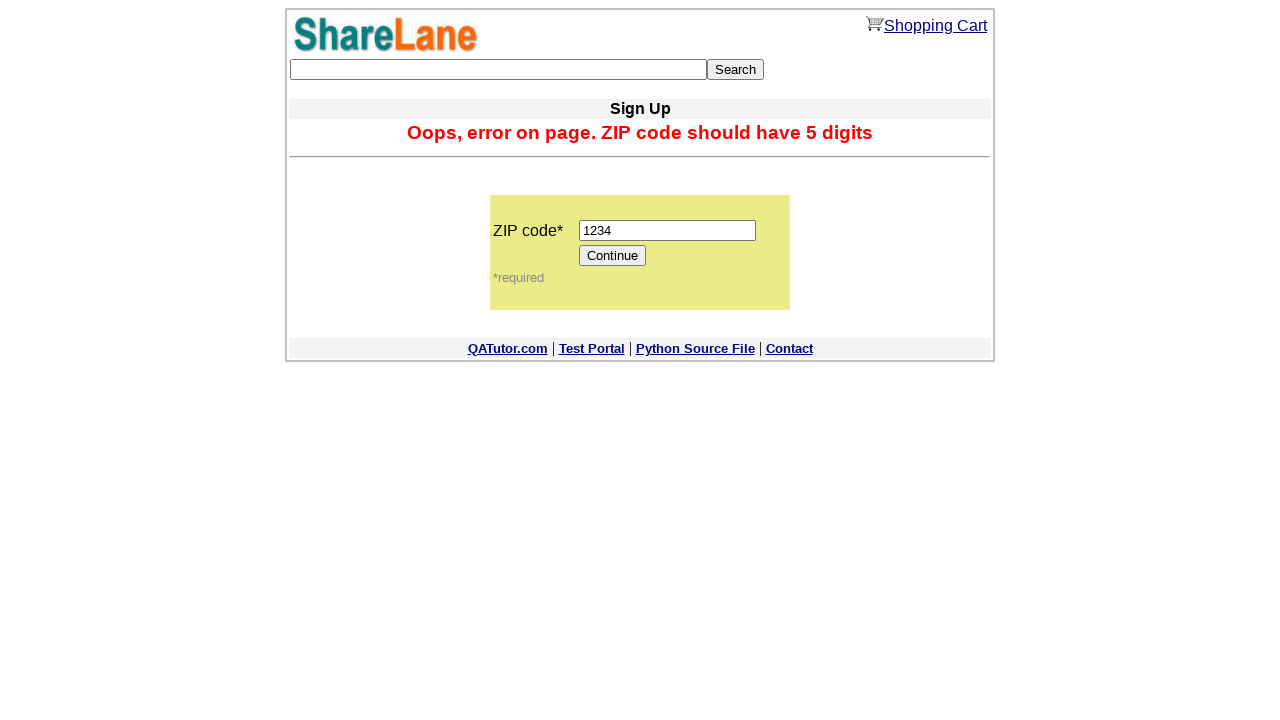